Tests window switching functionality by clicking a link that opens a new window, extracting text from the child window, and using that text to fill a field in the parent window

Starting URL: https://rahulshettyacademy.com/loginpagePractise/#

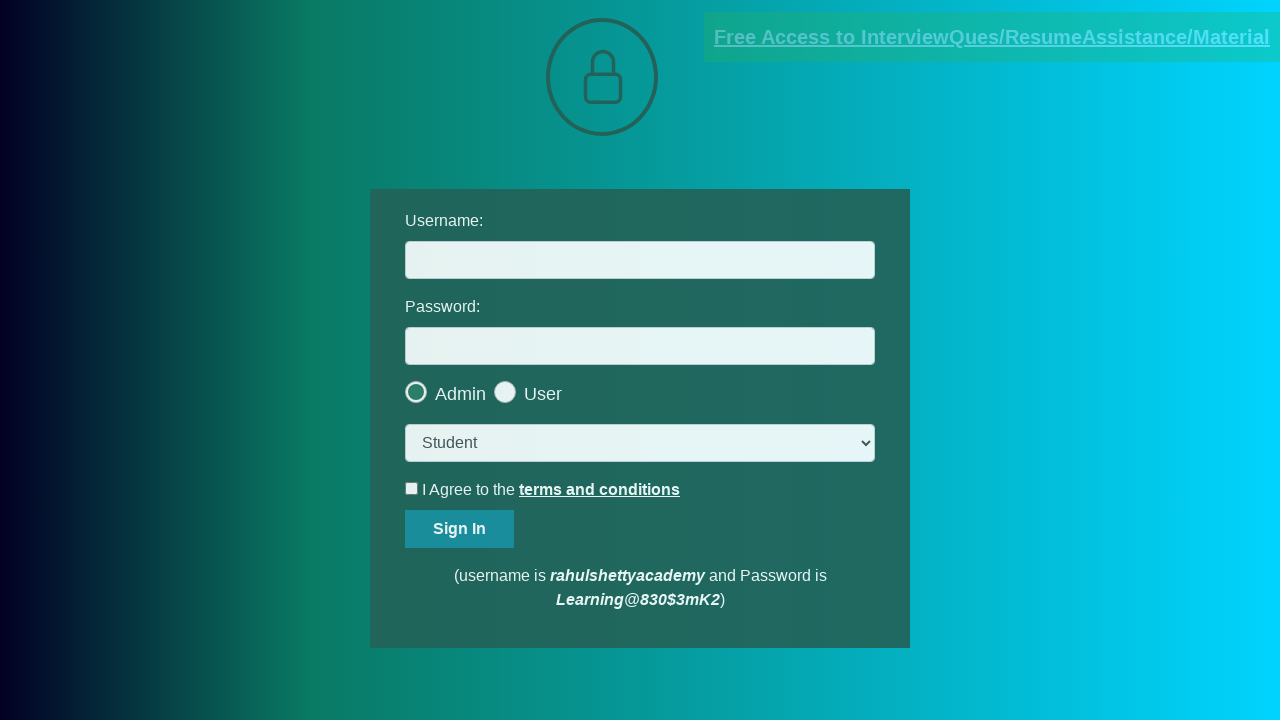

Clicked blinking text link to open new window at (992, 37) on .blinkingText
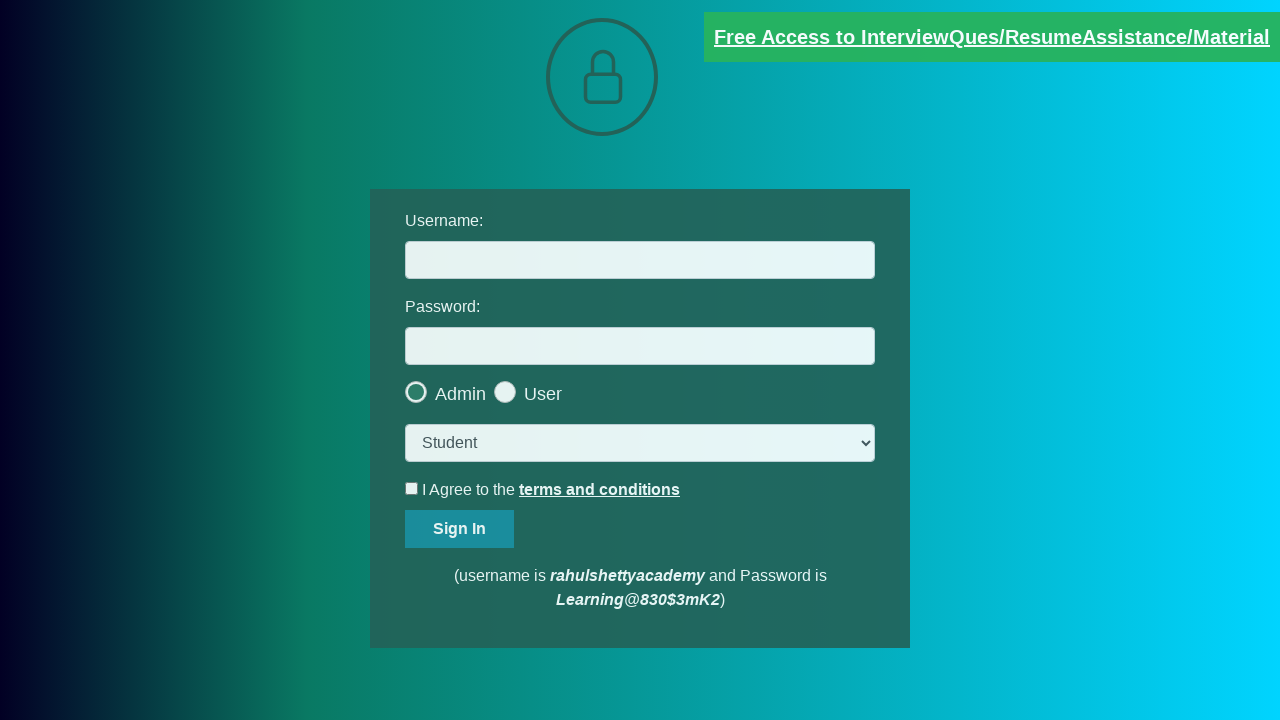

New window opened and captured
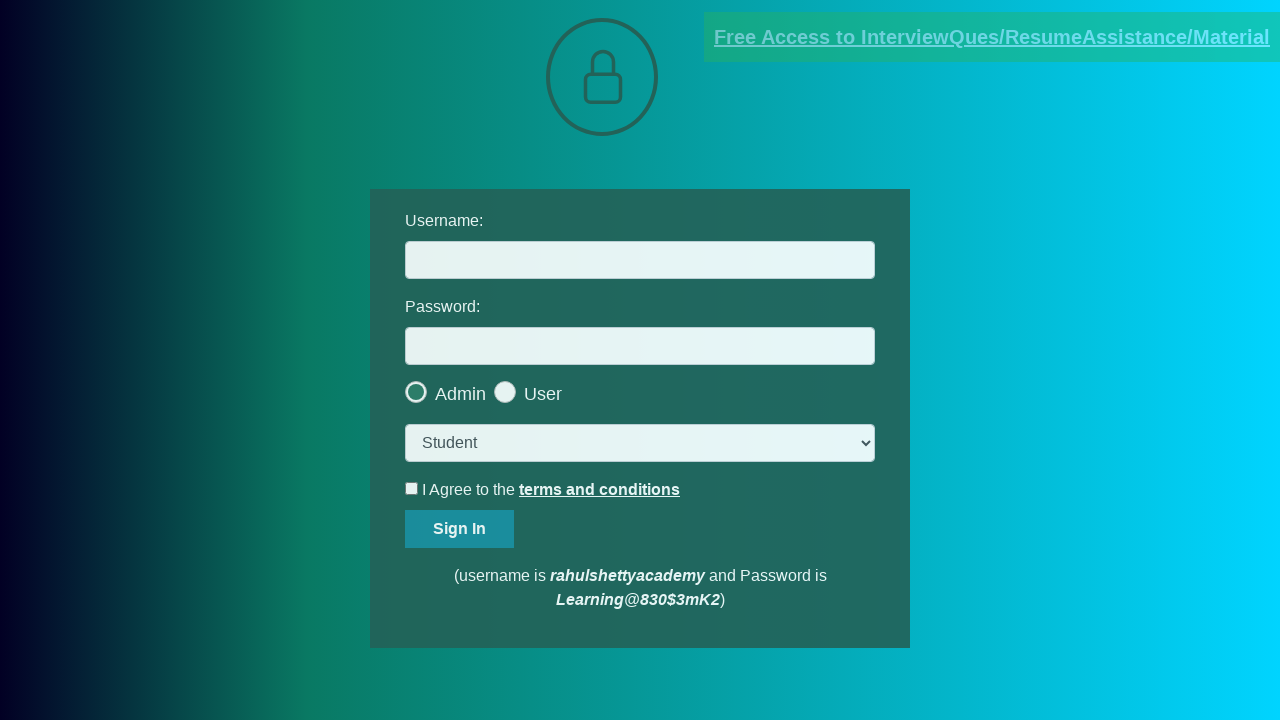

Extracted email text from child window: contact@rahulshettyacademy.com
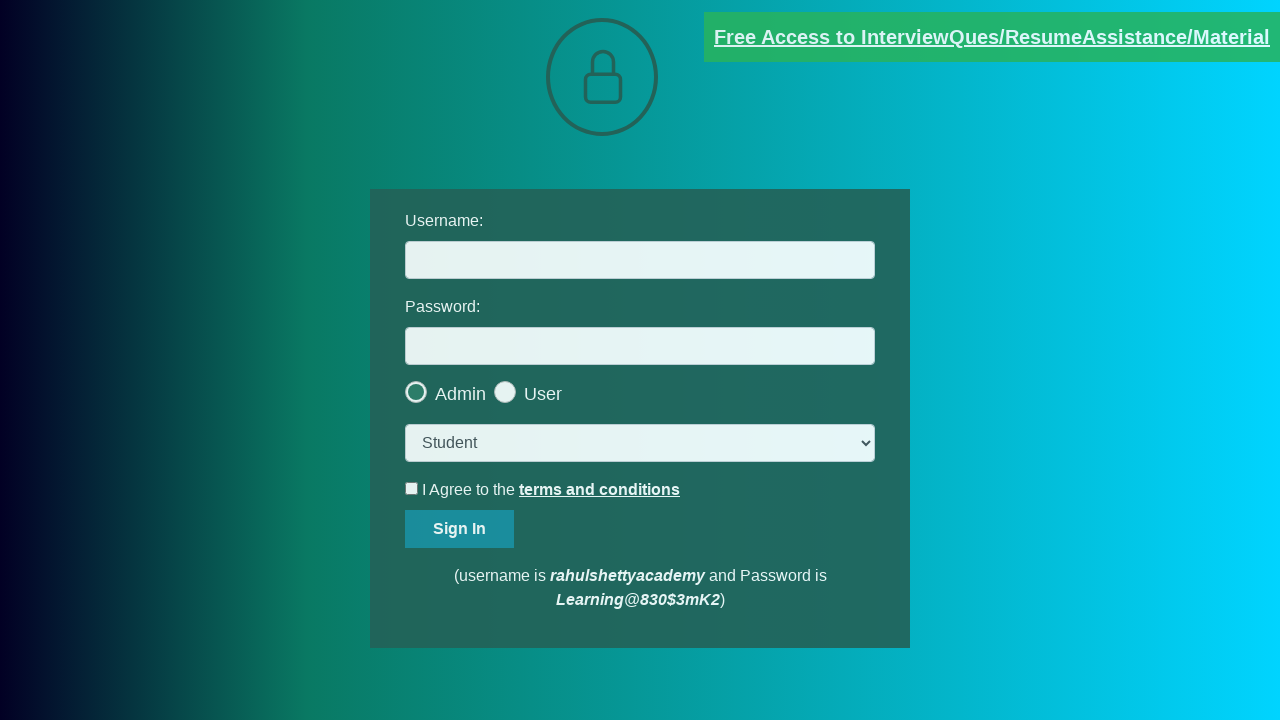

Extracted domain from email: rahulshettyacademy.com
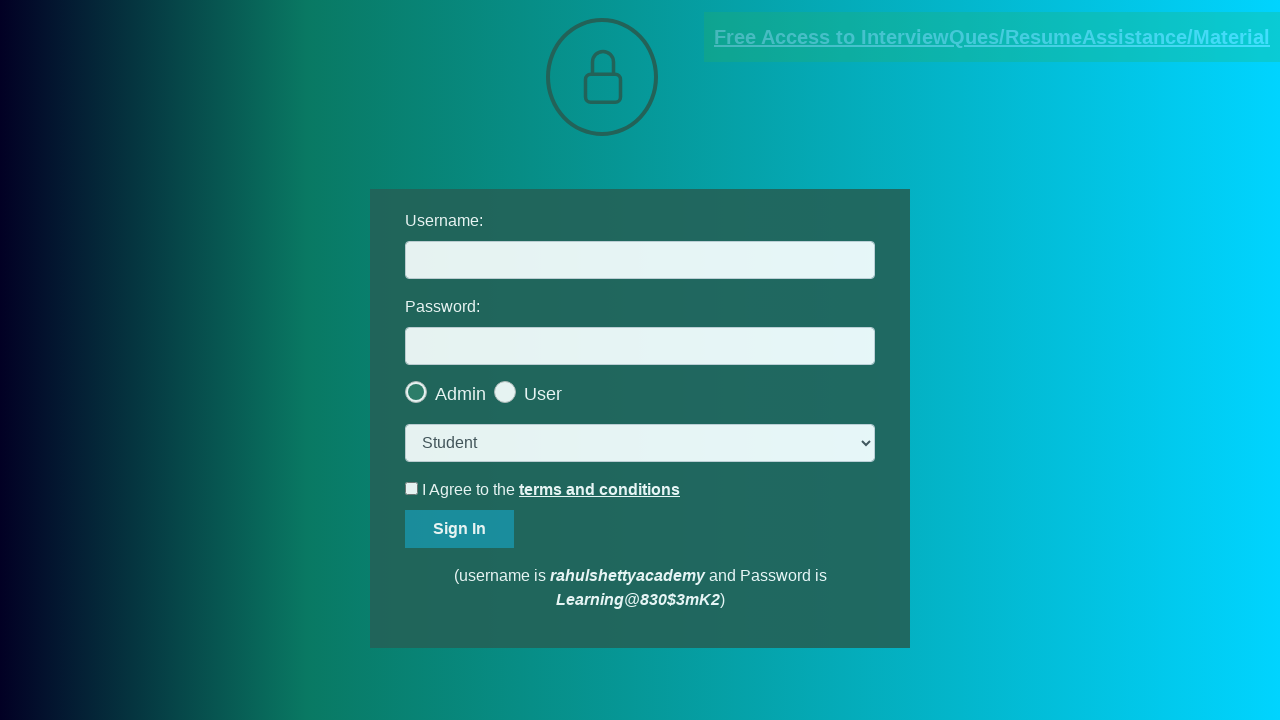

Filled username field with extracted domain: rahulshettyacademy.com on #username
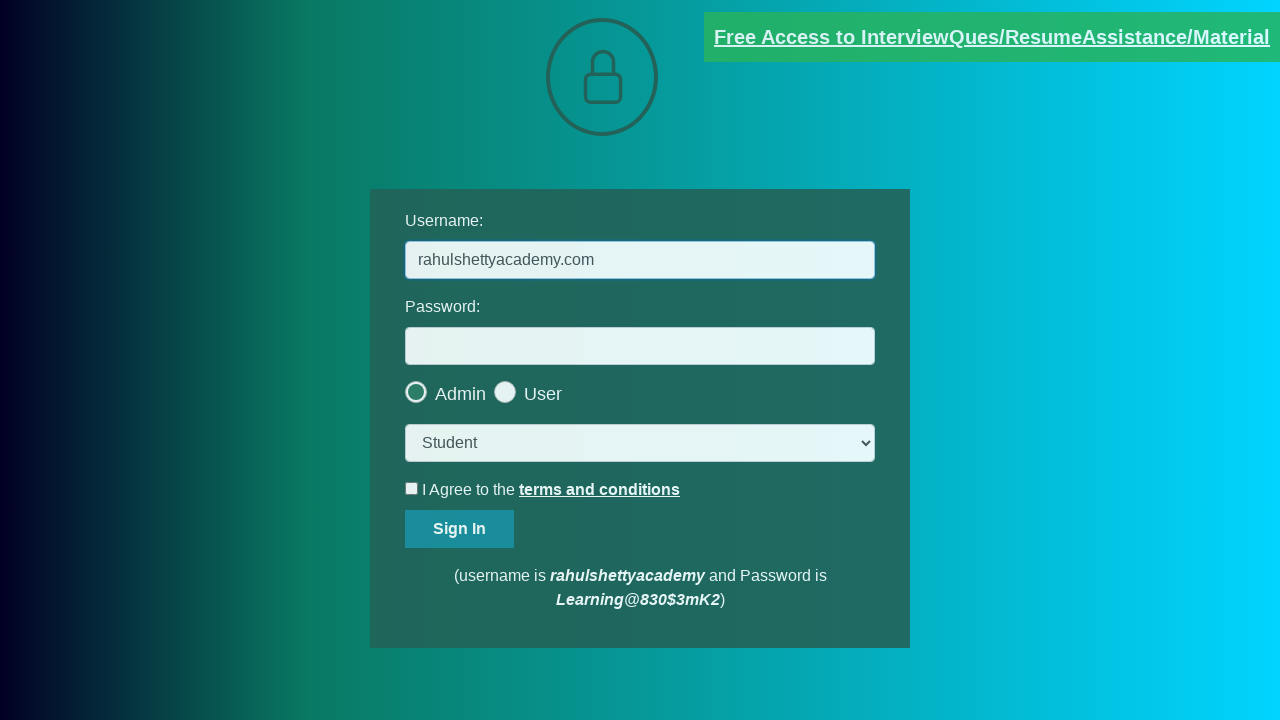

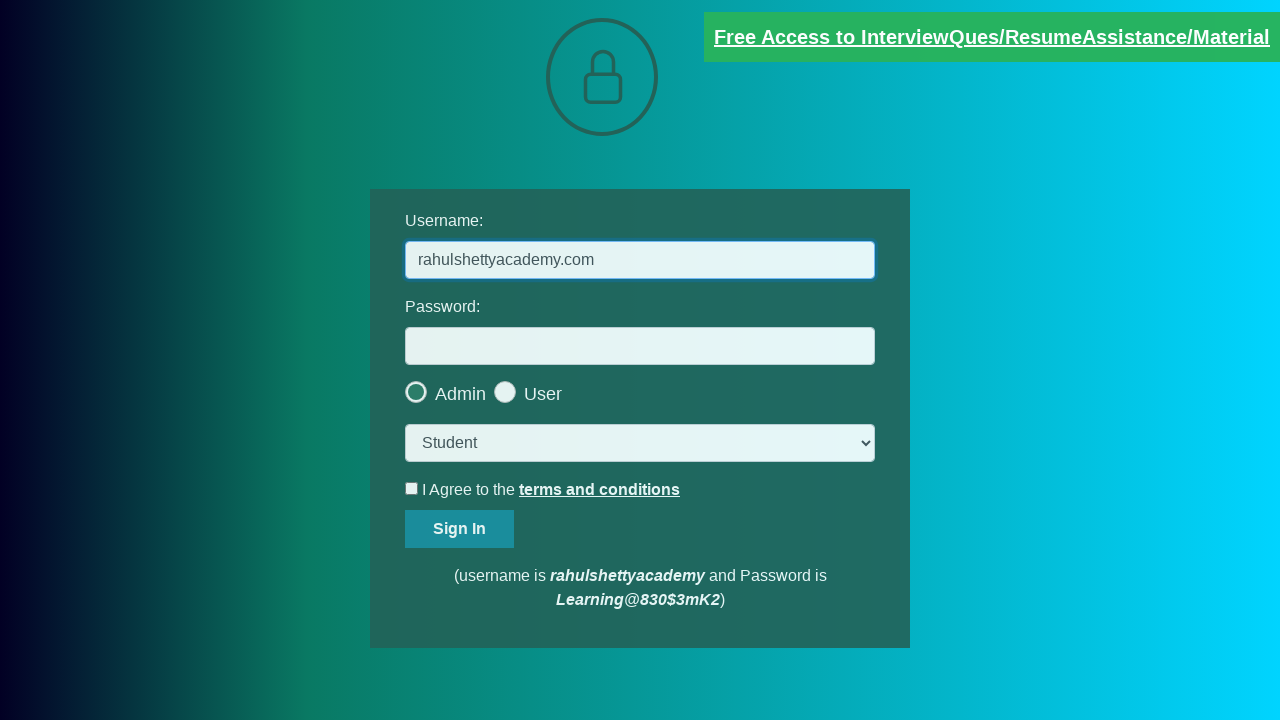